Tests the event search functionality on the Parramatta events page by clicking the search action input and triggering a search, then verifying event results are displayed.

Starting URL: https://atparramatta.com/whats-on

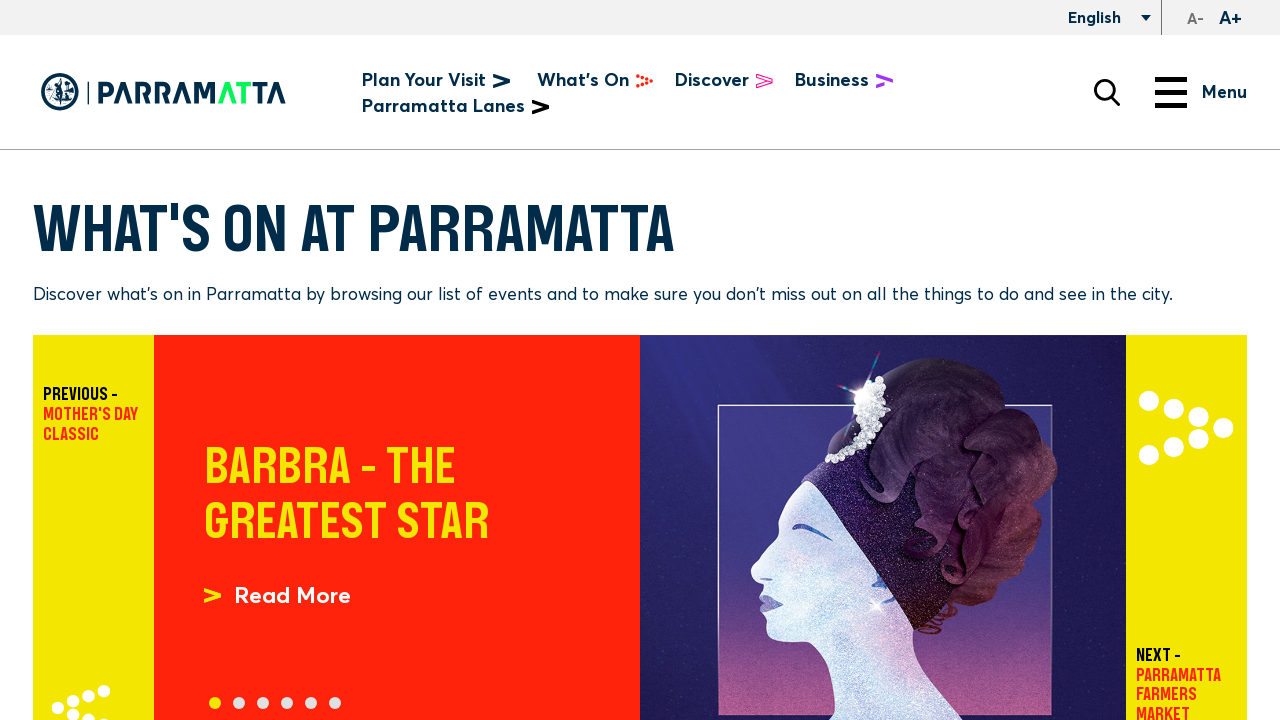

Clicked on the search action input field at (1107, 361) on input#edit-action
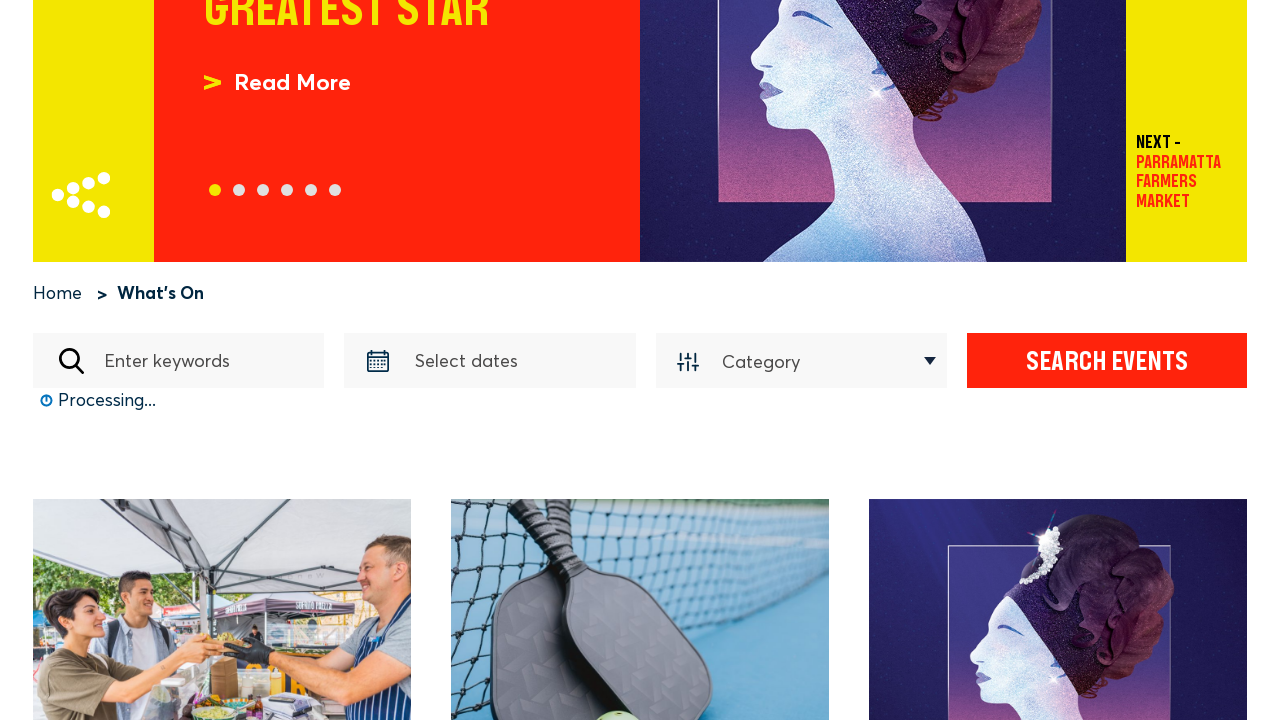

Clicked the Search Events button at (1107, 361) on text=Search Events
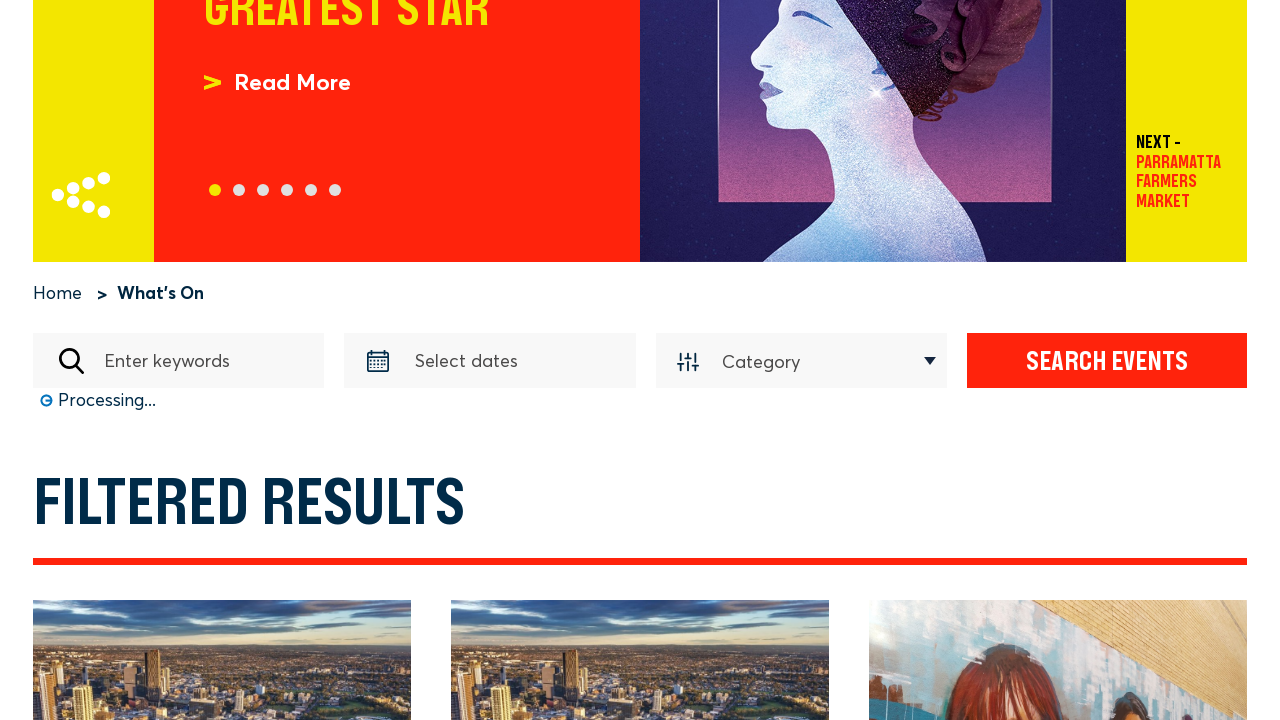

Event results have loaded and are displayed
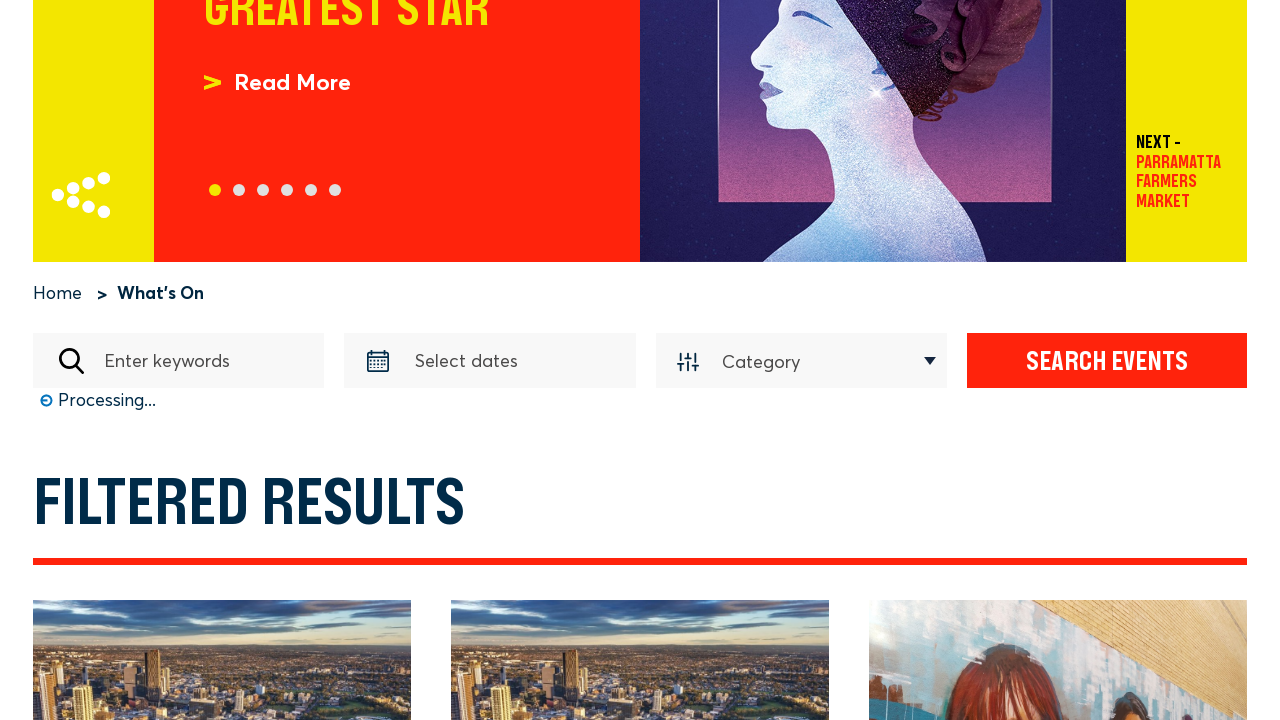

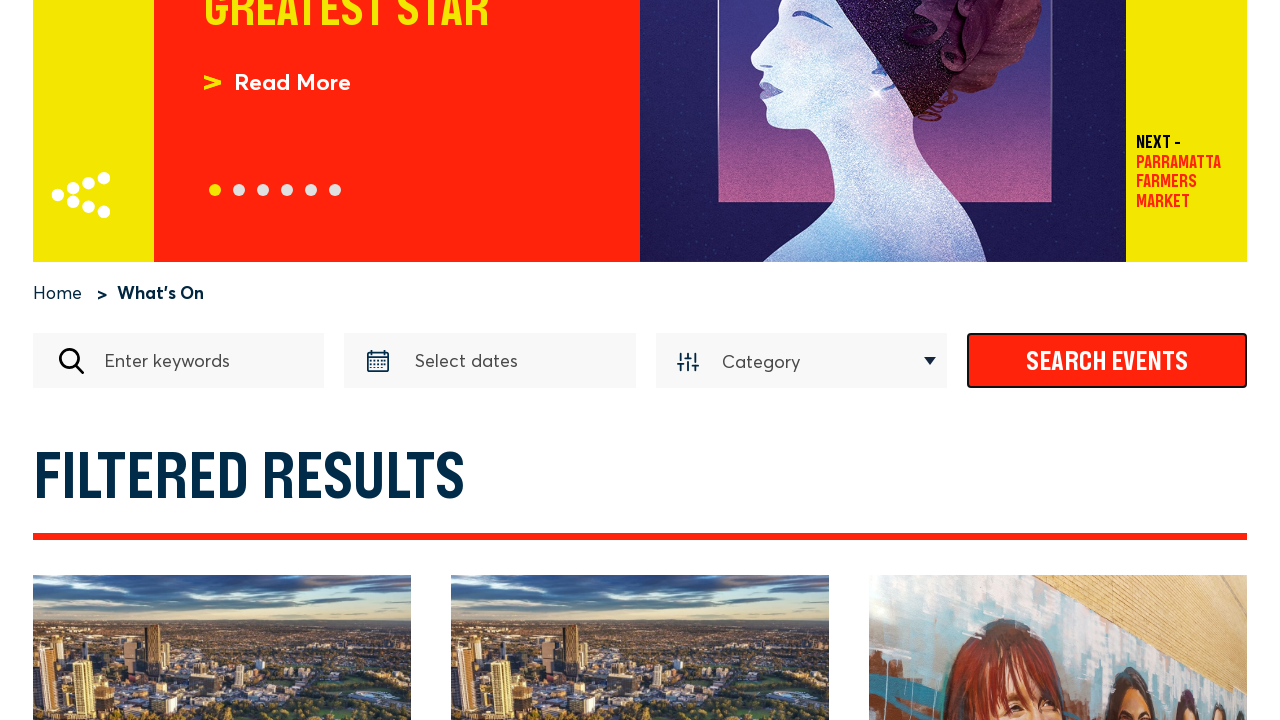